Tests a registration form by filling in first name, last name, and email fields, then submitting and verifying the success message

Starting URL: http://suninjuly.github.io/registration1.html

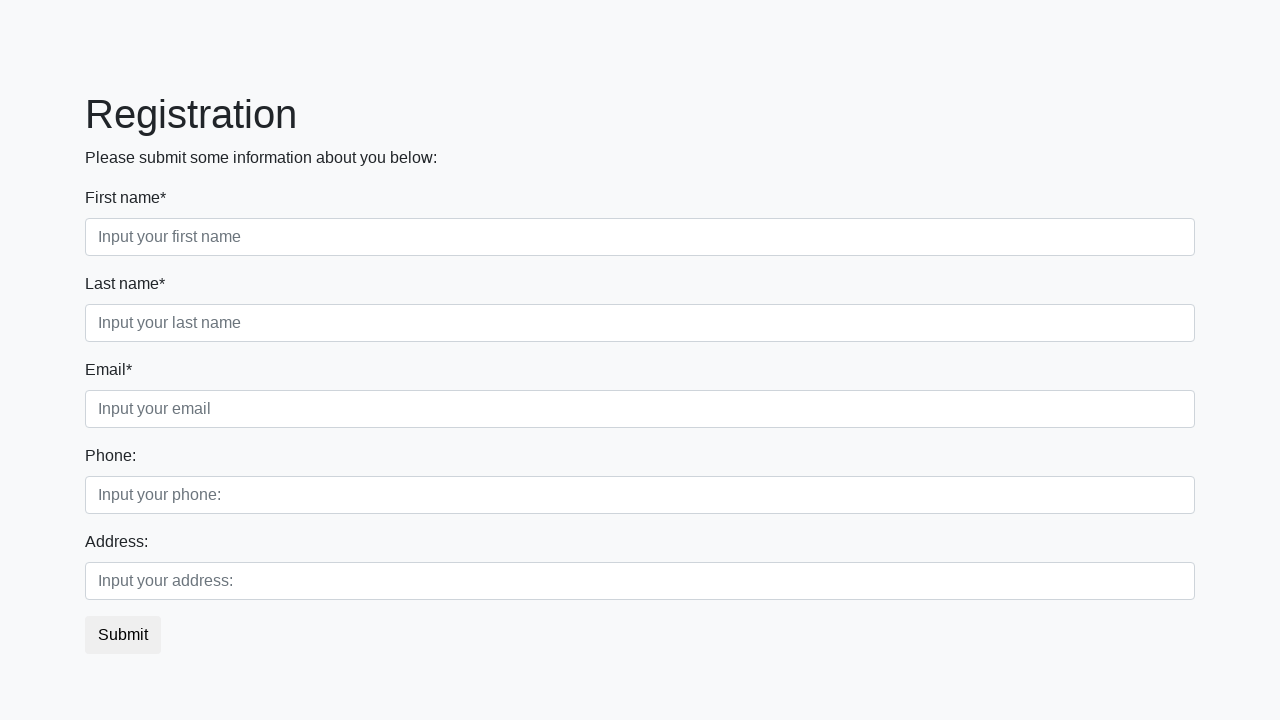

Filled first name field with 'John' on .first_block .first
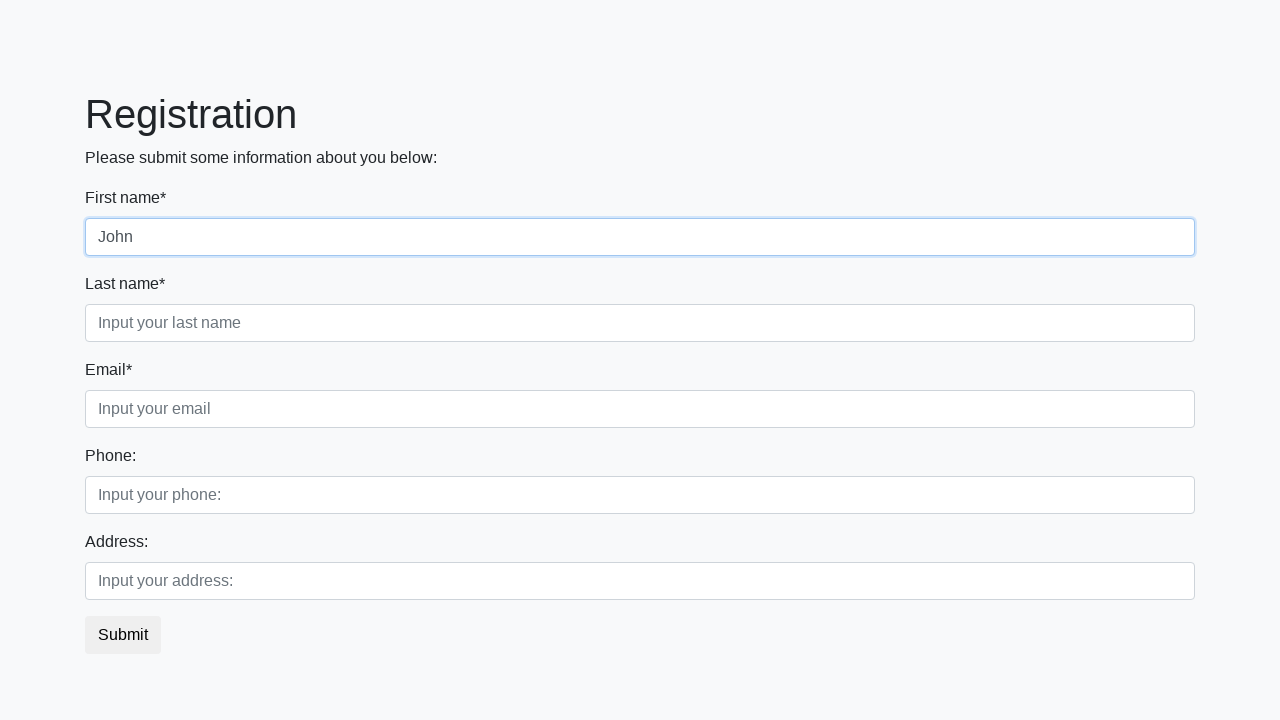

Filled last name field with 'Doe' on .first_block .second
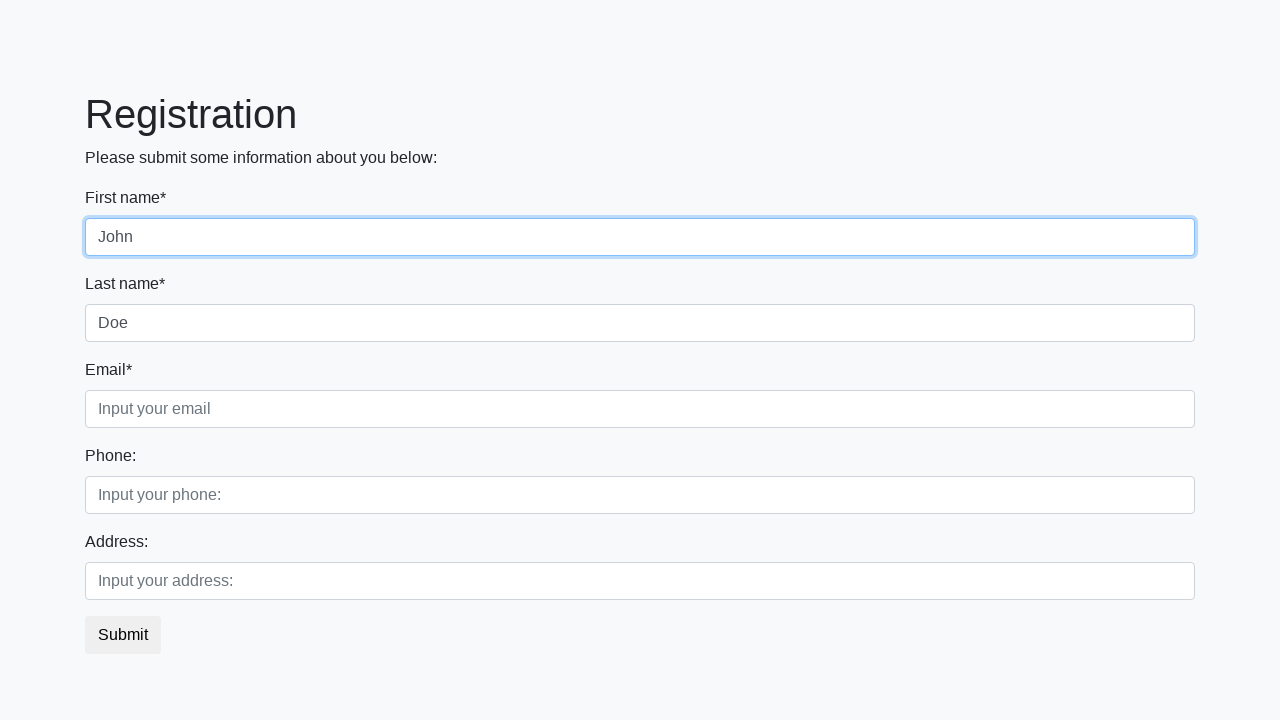

Filled email field with 'john.doe@example.com' on .first_block .third
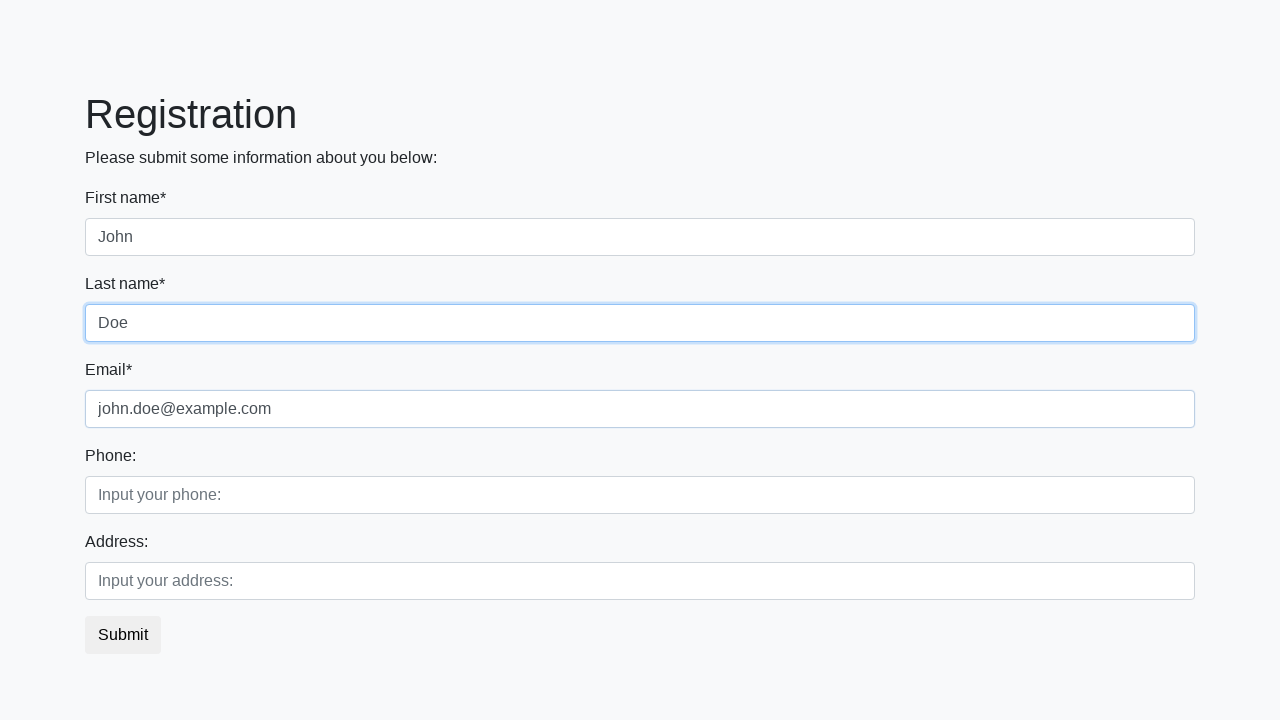

Clicked submit button to register at (123, 635) on button.btn
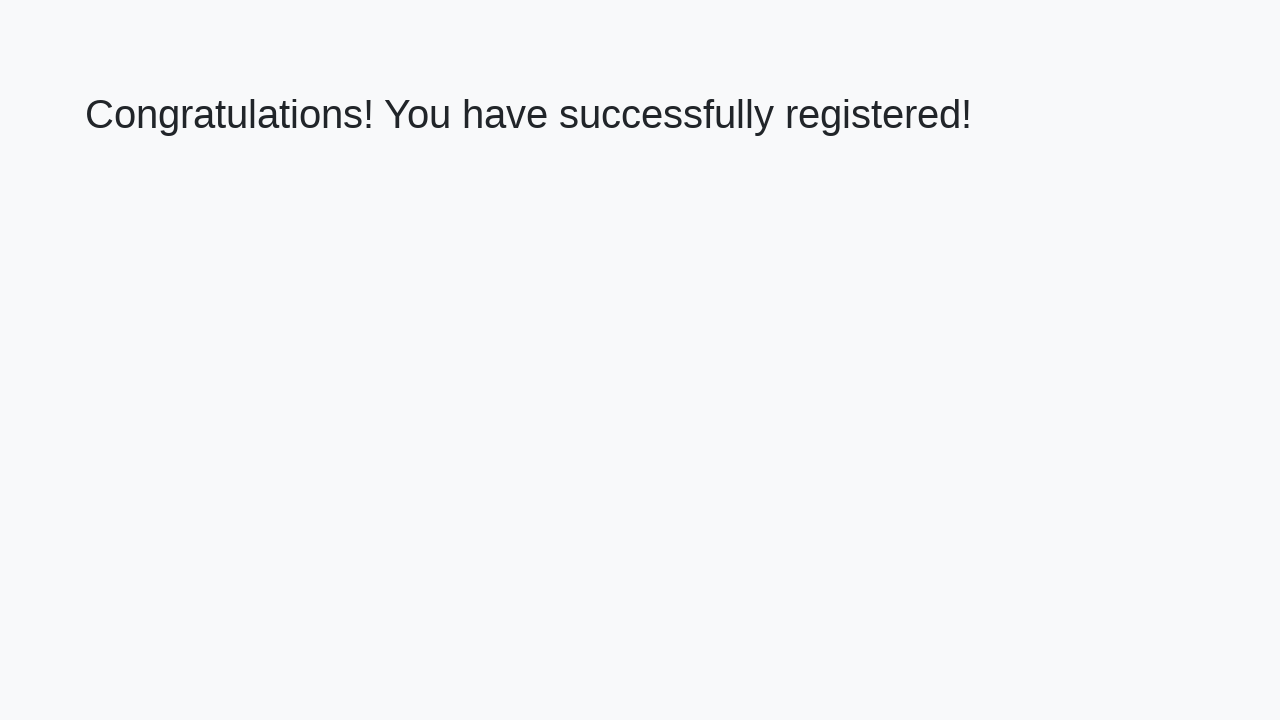

Success message heading loaded
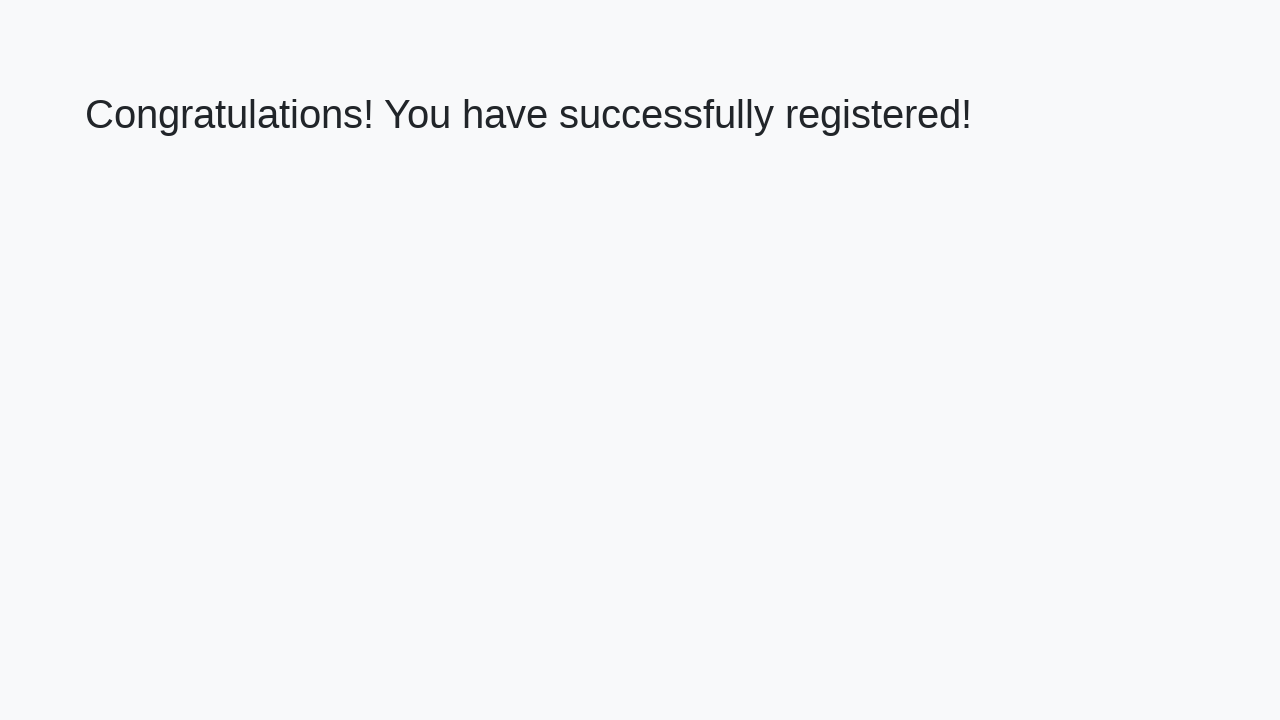

Retrieved success message text: 'Congratulations! You have successfully registered!'
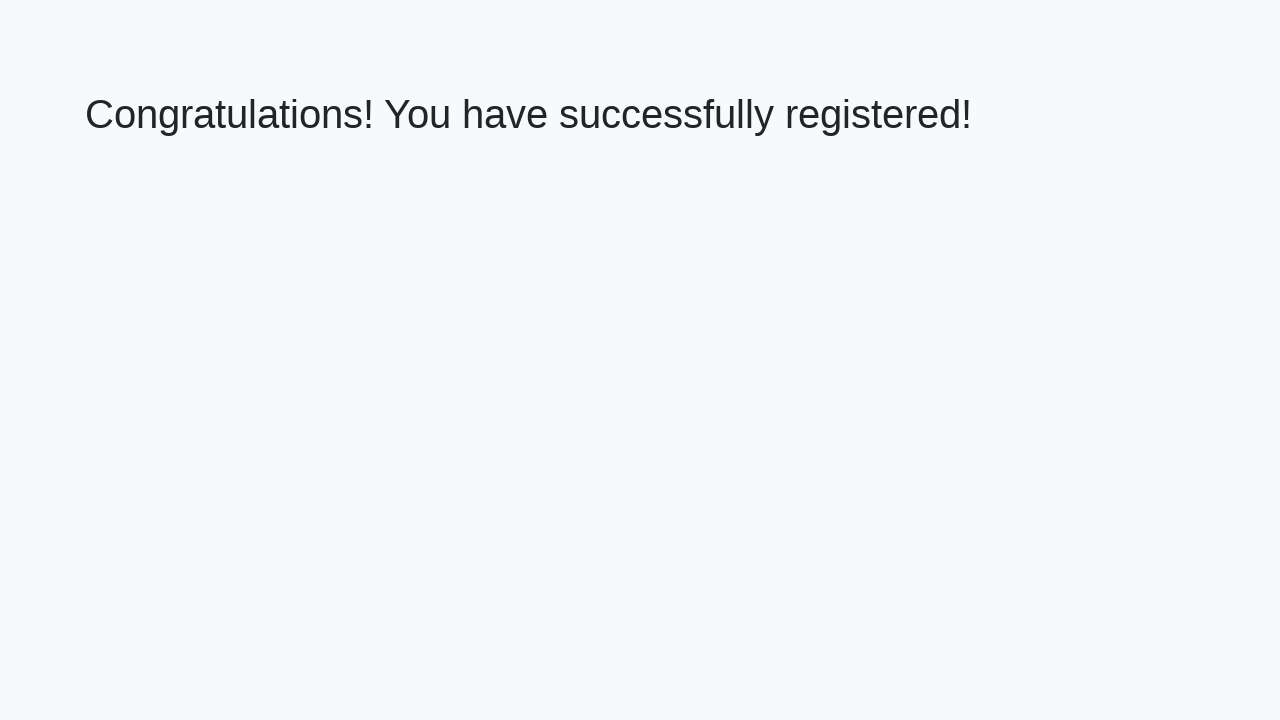

Verified success message matches expected text
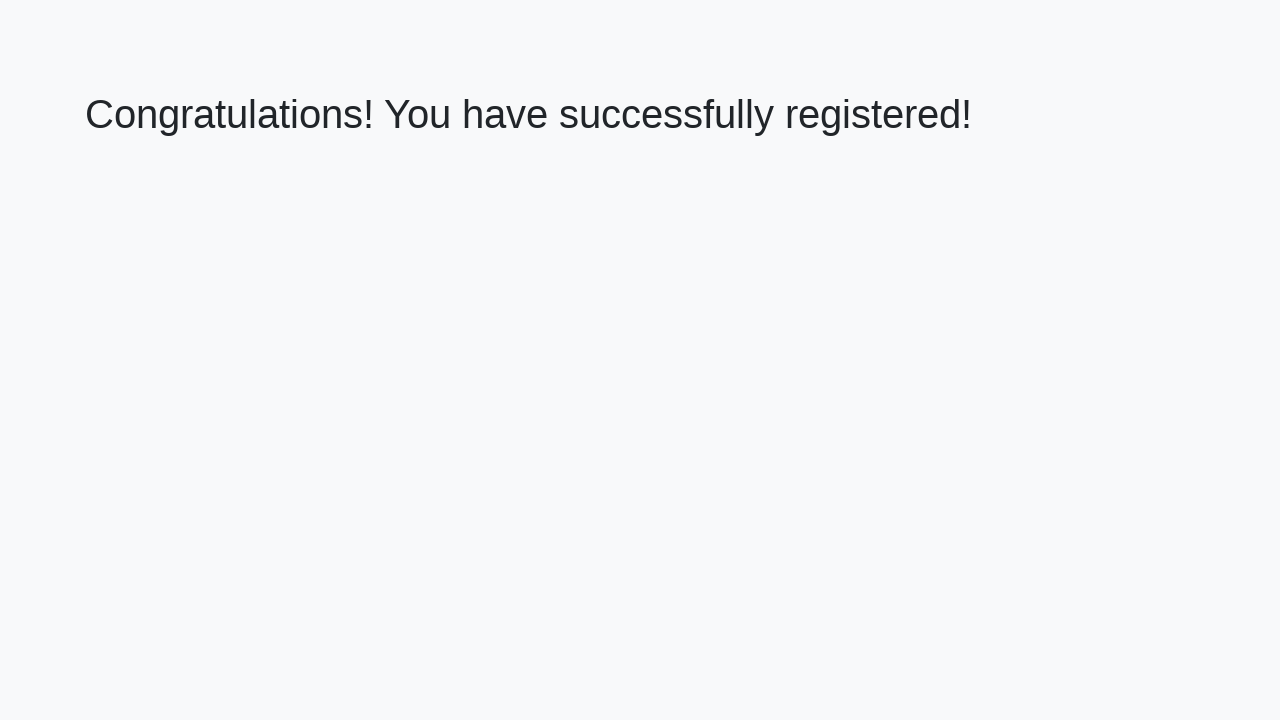

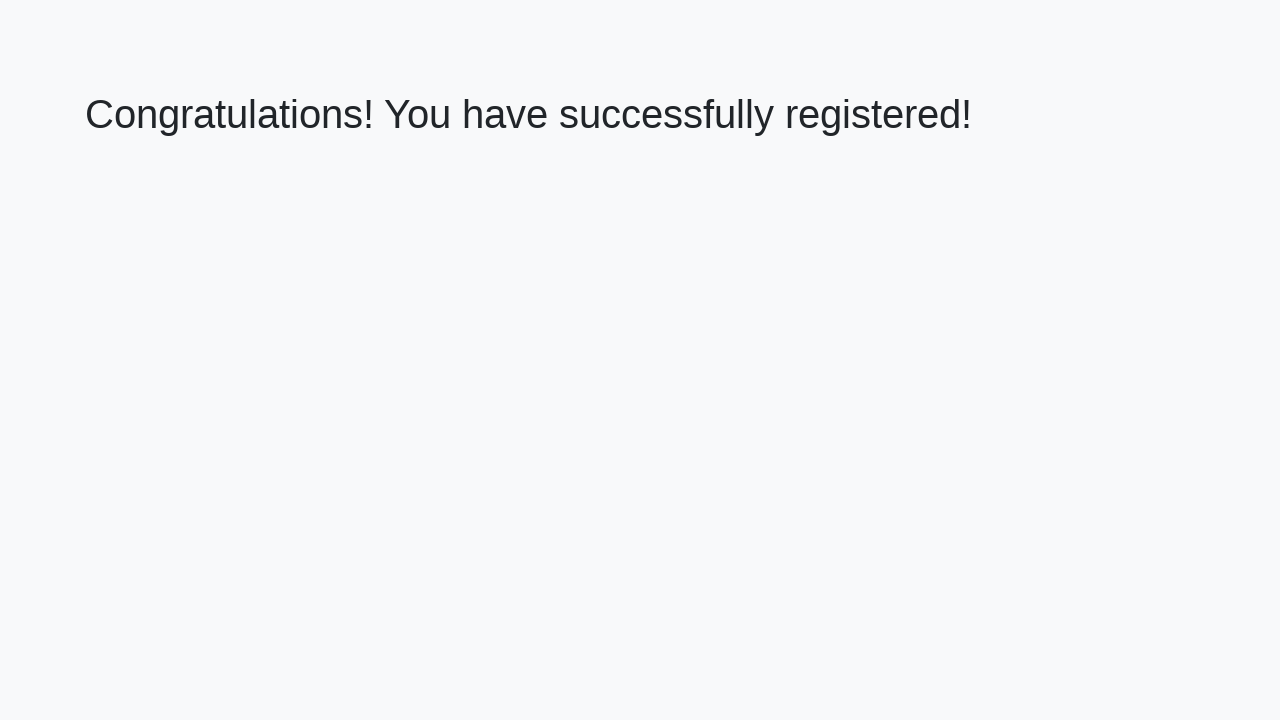